Tests the product browsing and selection flow on Meesho e-commerce site by navigating through Women Western category, selecting Jeans & Jeggings, clicking on a specific product, selecting a size option, and clicking Buy Now button.

Starting URL: https://www.meesho.com/

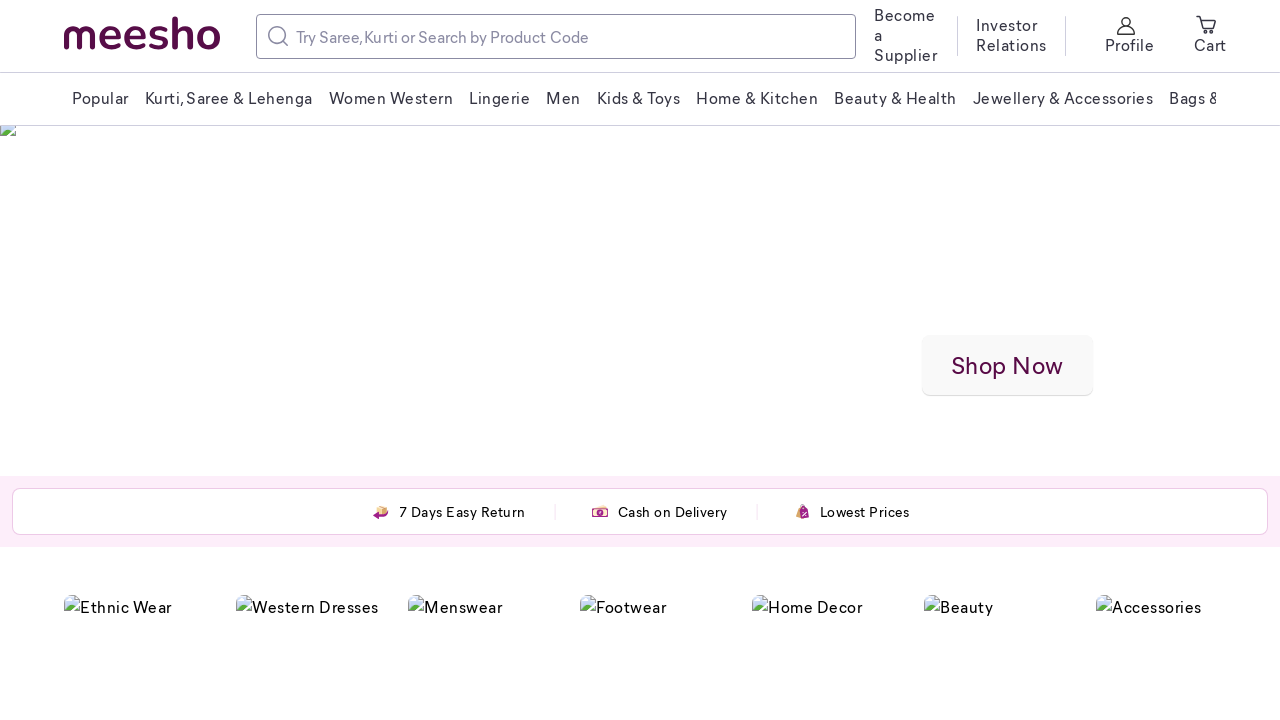

Clicked on Women Western category at (391, 98) on xpath=//span[text()='Women Western']
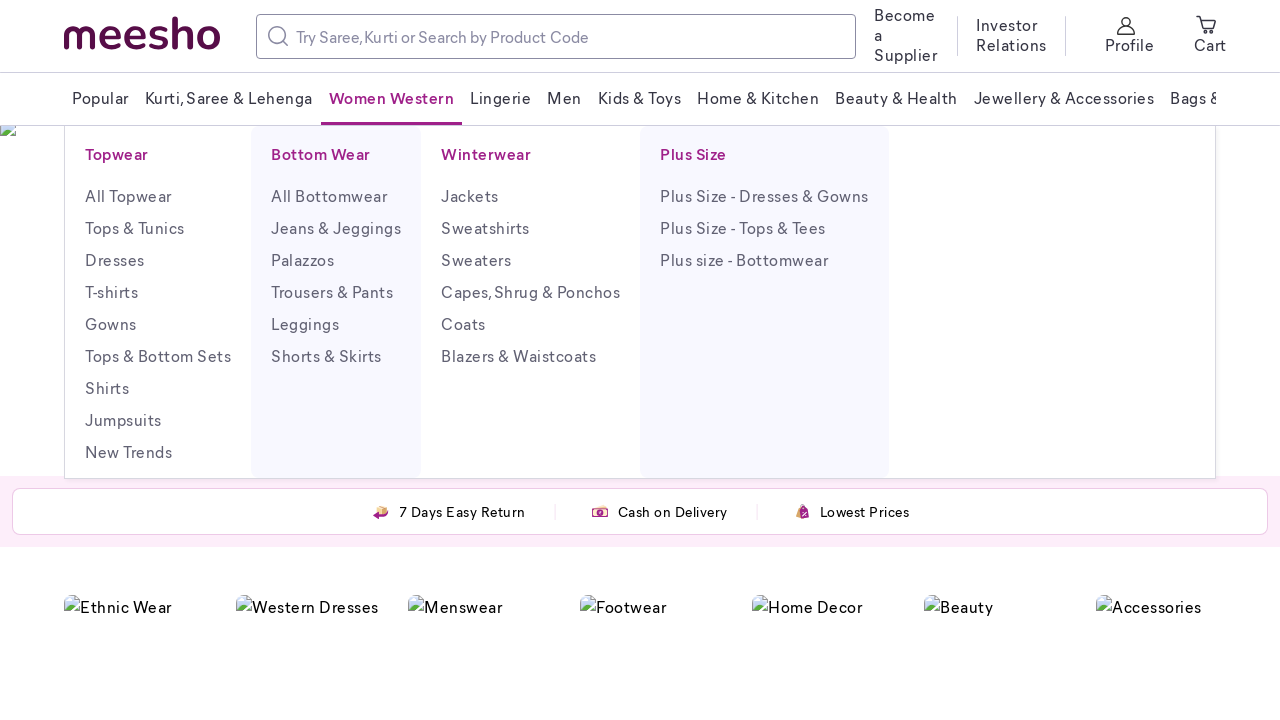

Clicked on Jeans & Jeggings subcategory at (336, 228) on xpath=//p[text()='Jeans & Jeggings']
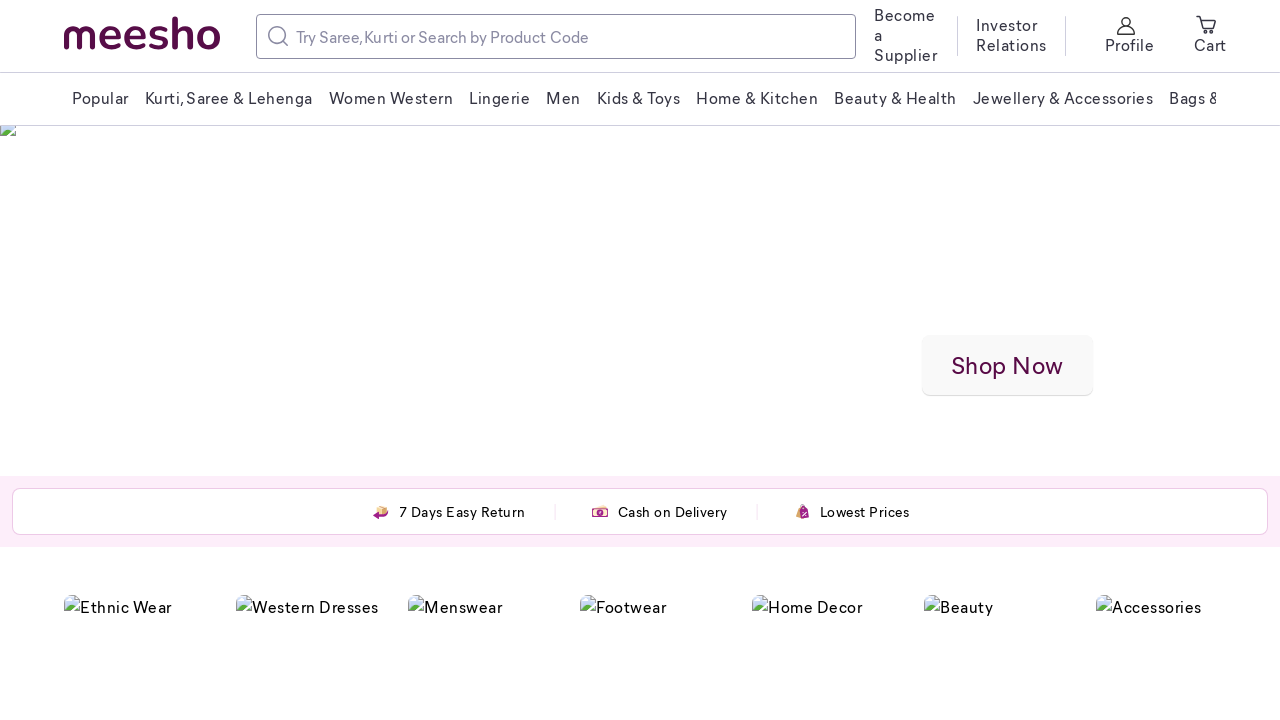

Clicked on Classic Elegant Women Jeans product at (917, 360) on xpath=//p[text()='Classic Elegant Women Jeans']
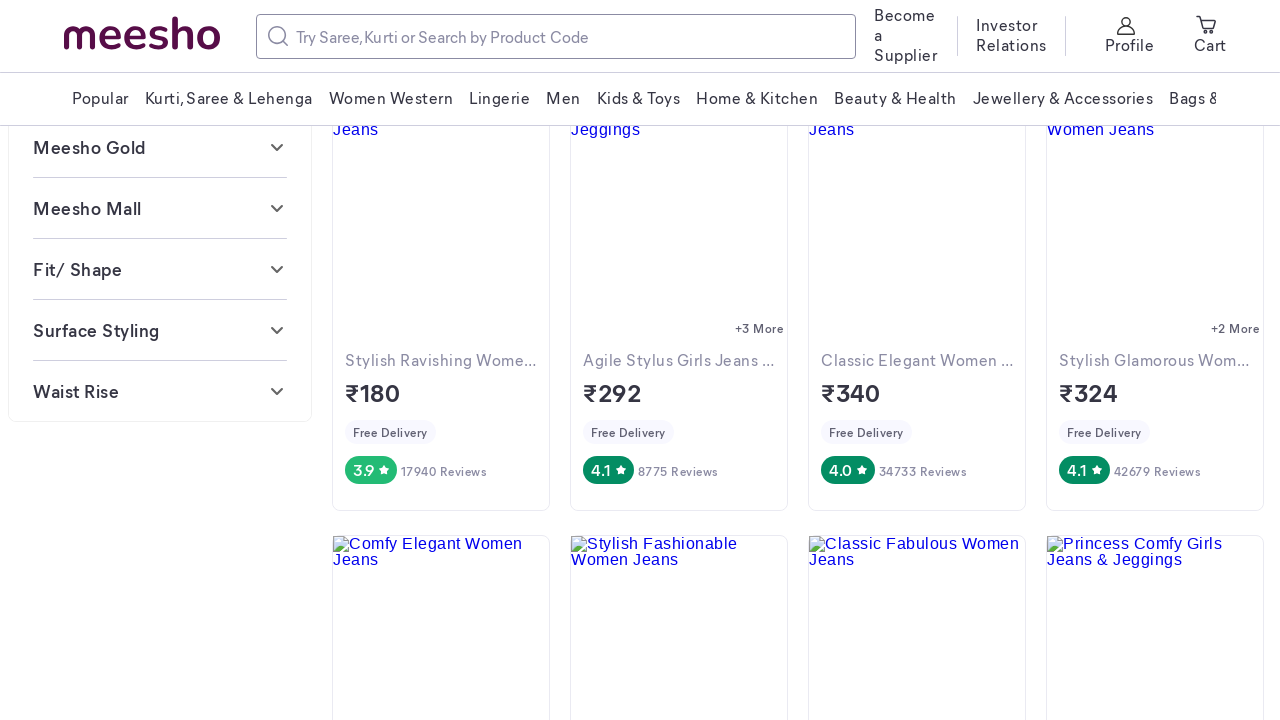

Selected the first available size option at (697, 567) on (//span[contains(@class, 'SingleChip__StyledChip')])[1]
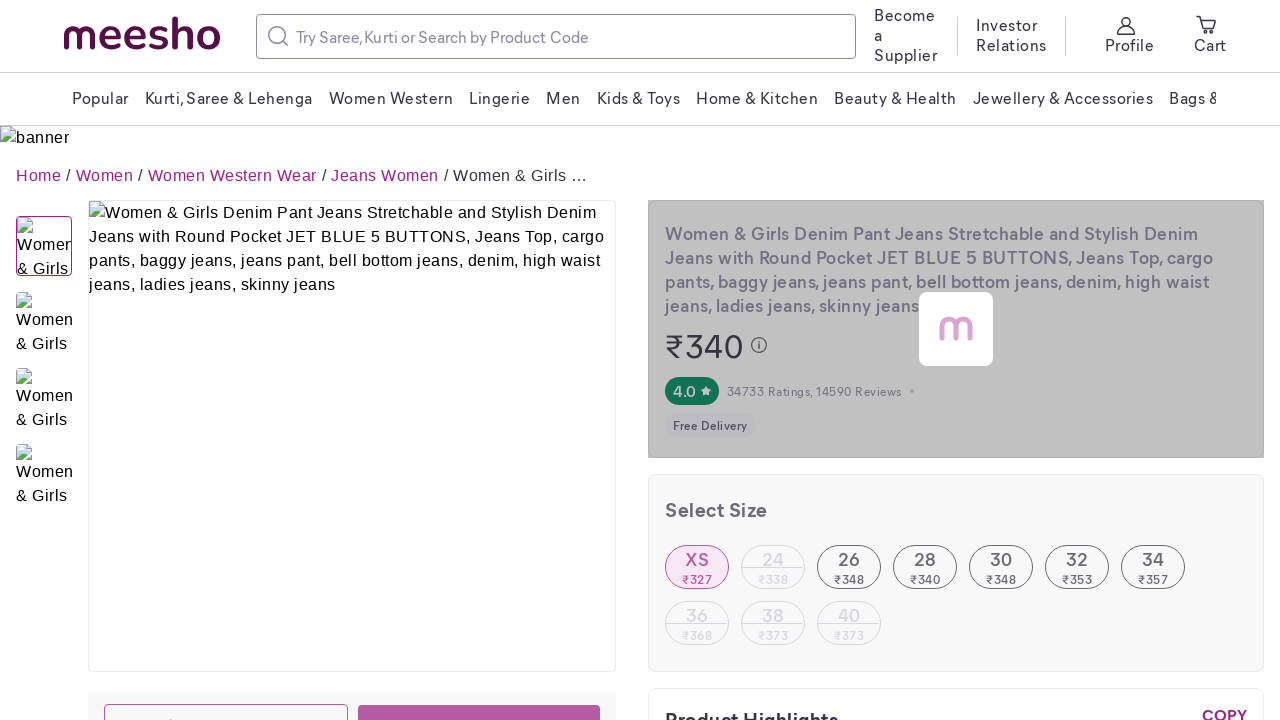

Clicked Buy Now button to proceed with purchase at (493, 708) on xpath=//span[text()='Buy Now']
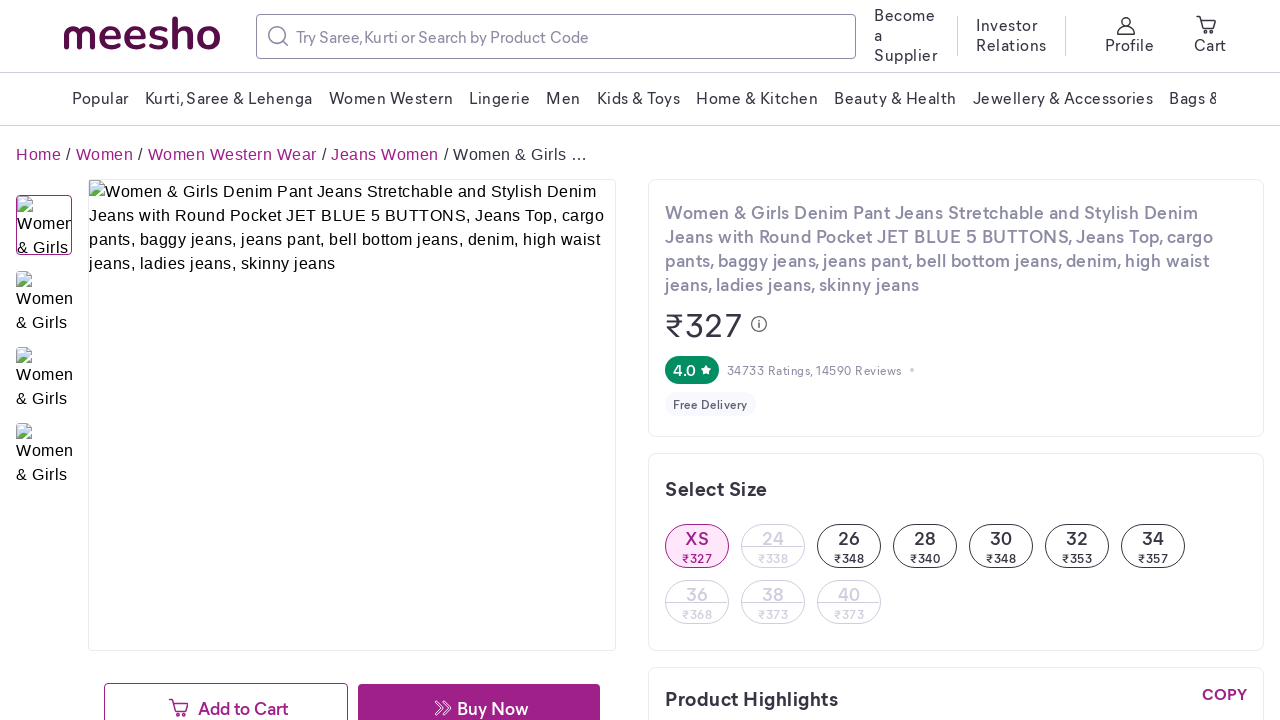

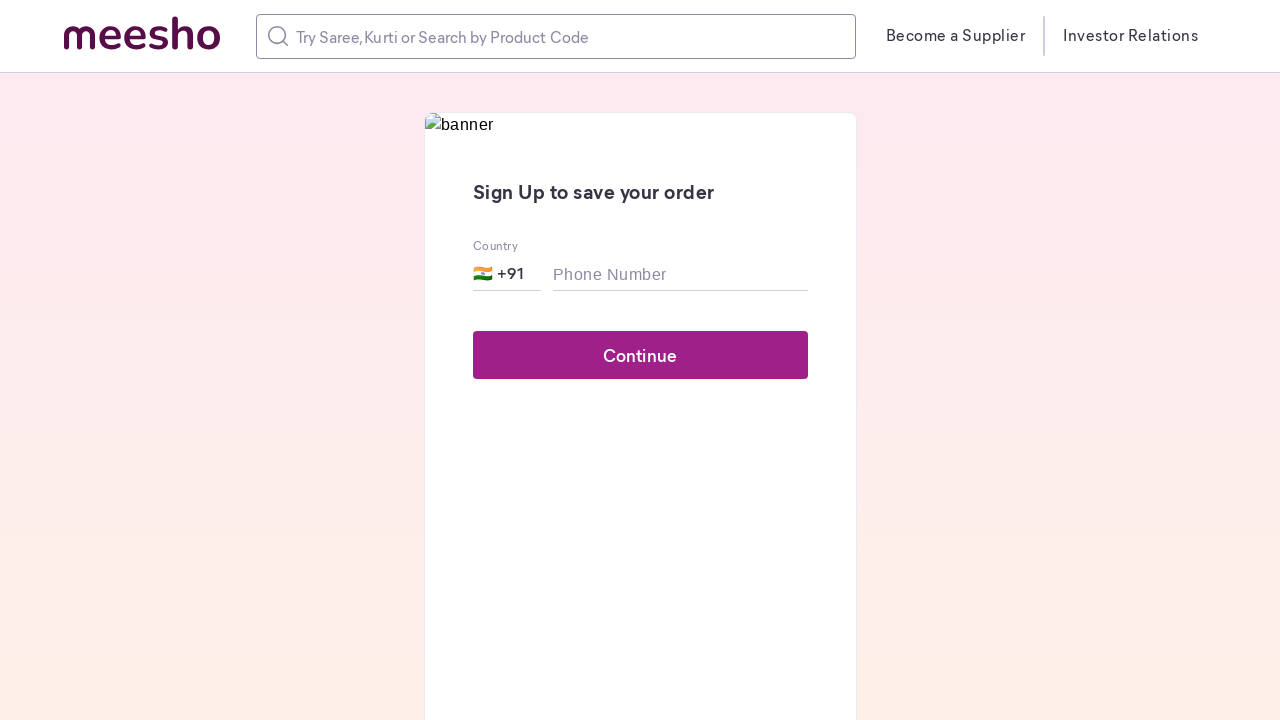